Tests page loading and navigation with blocked image and CSS resources by navigating to an Angular demo app and clicking the library button

Starting URL: https://rahulshettyacademy.com/angularAppdemo/

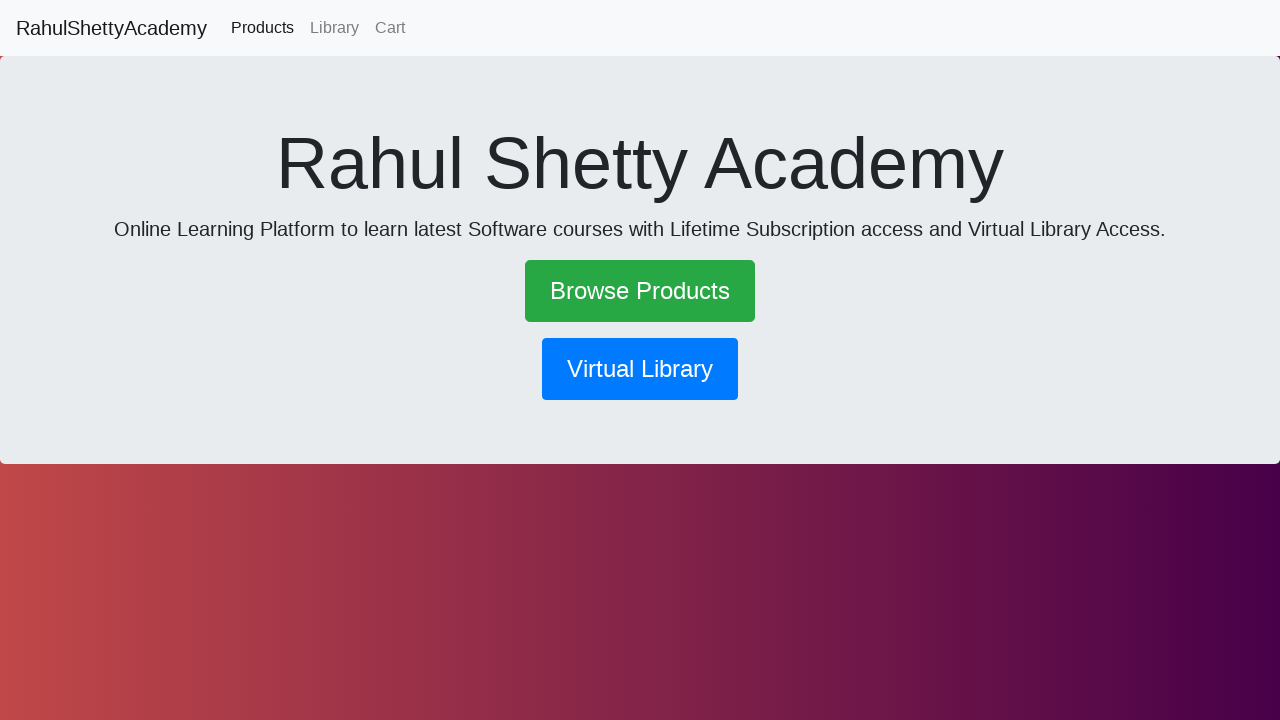

Set up route interception to block image and CSS resources
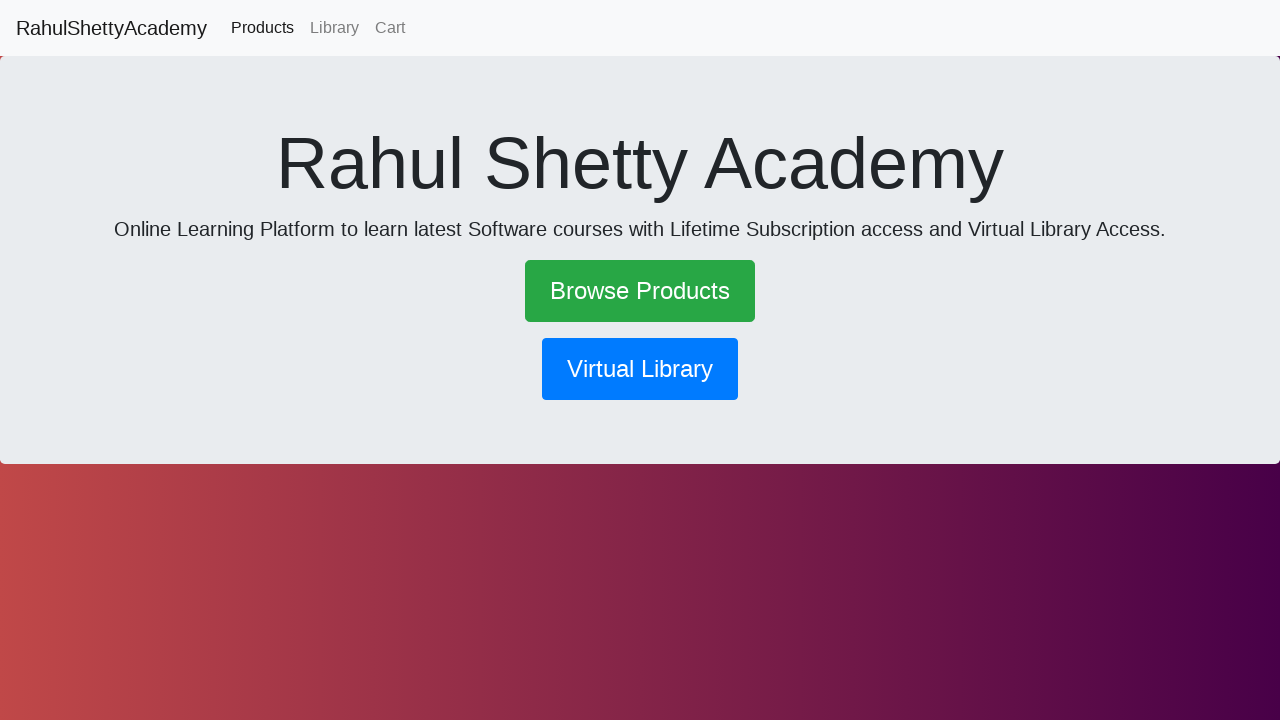

Page loaded (DOM content ready) with resources blocked
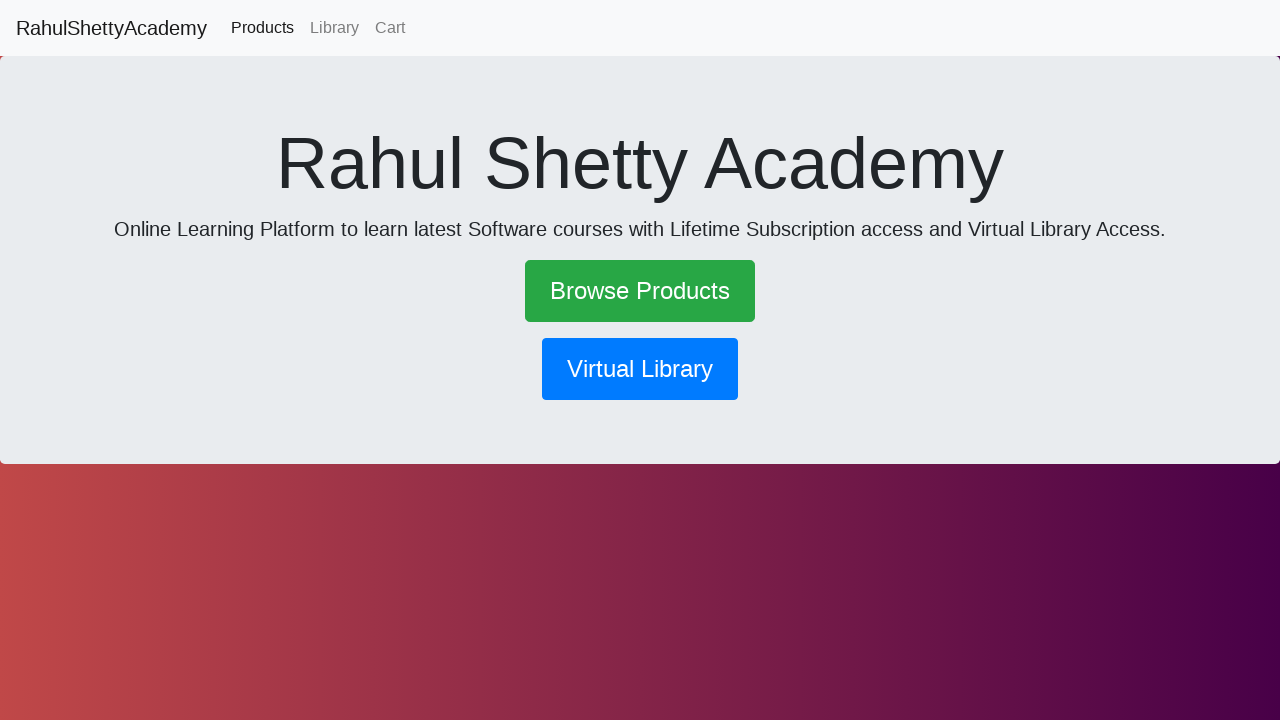

Clicked the library navigation button at (640, 369) on button[routerlink='/library']
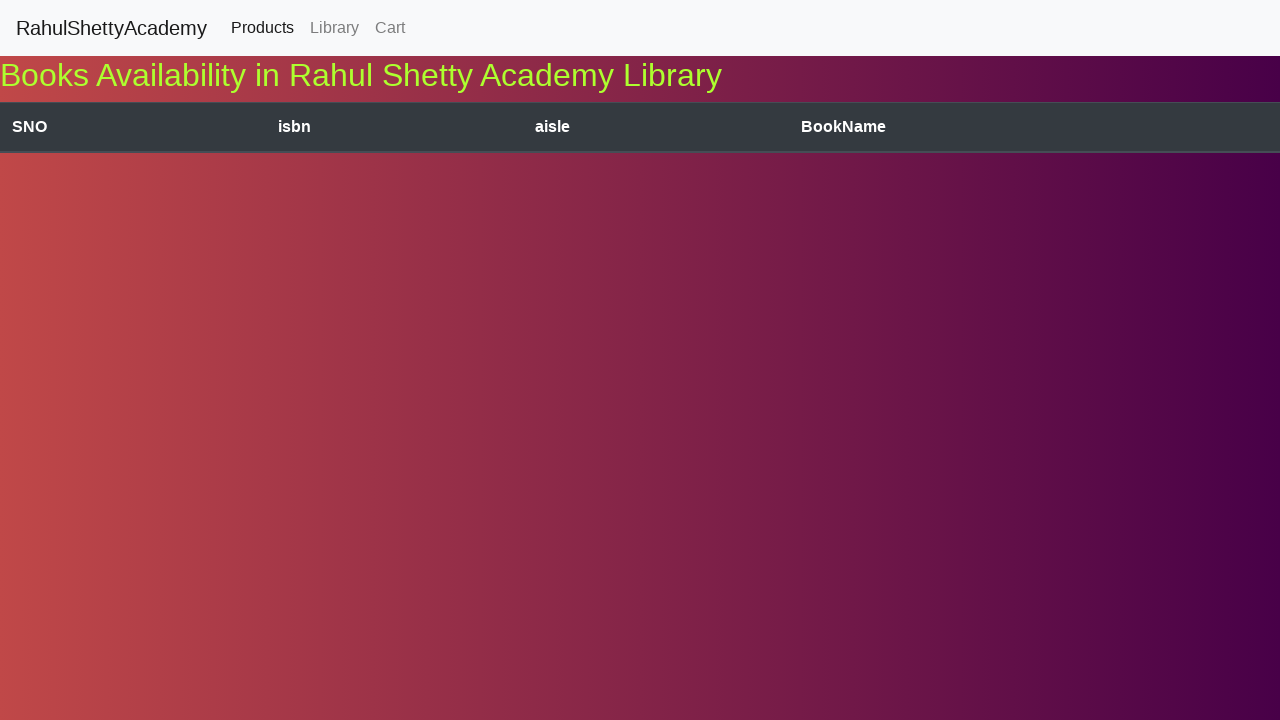

Navigation to library page completed (network idle)
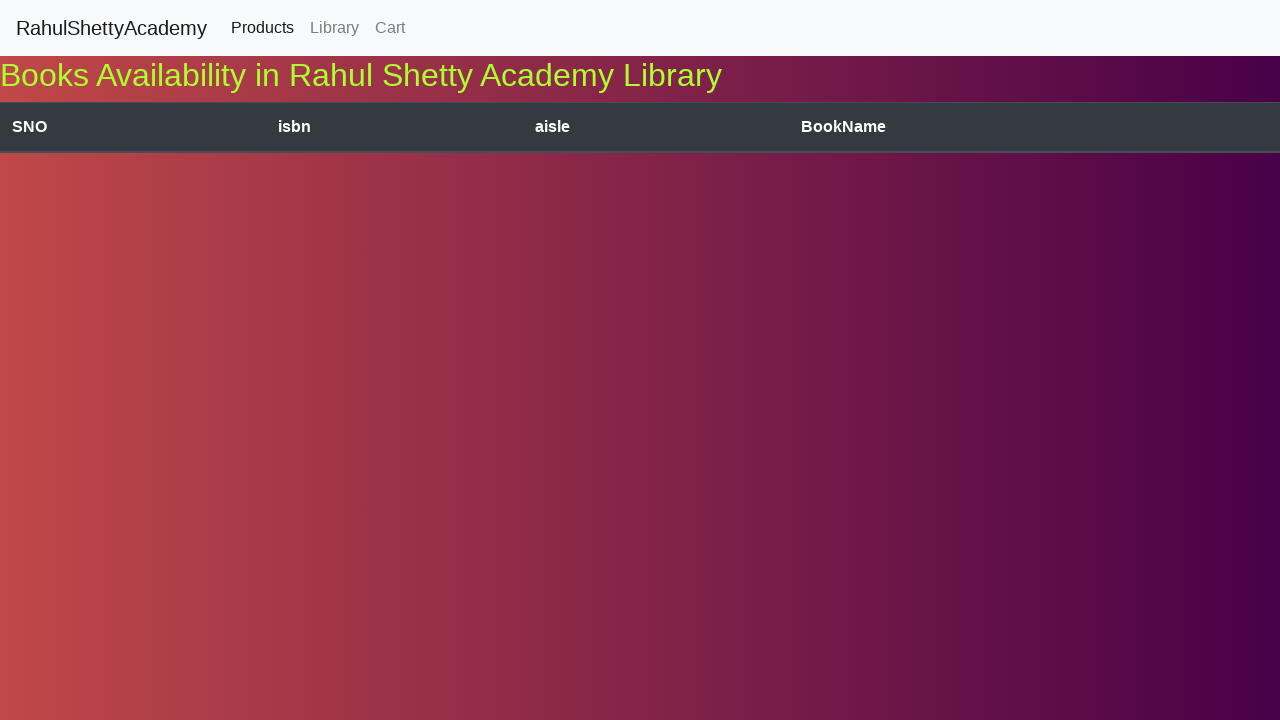

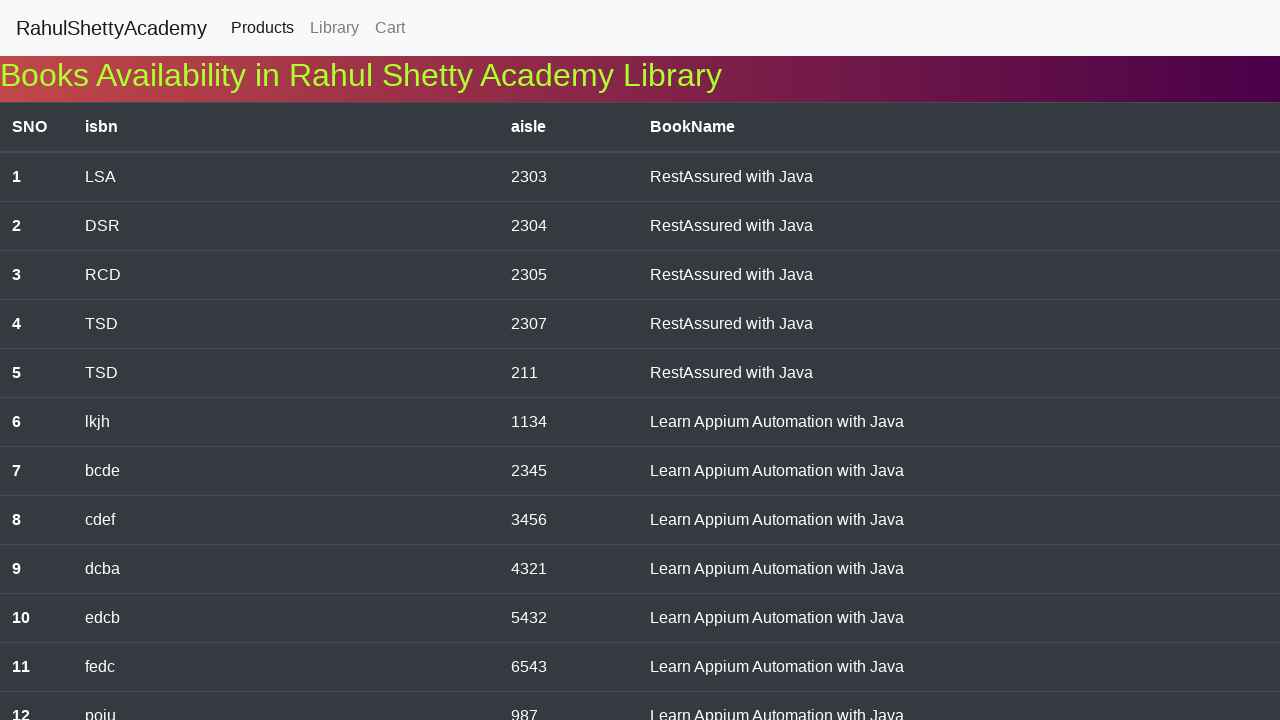